Tests JavaScript execution on W3Schools TryIt page by switching to an iframe, highlighting a submit button with a red border, and calling a JavaScript function

Starting URL: https://www.w3schools.com/jsref/tryit.asp?filename=tryjsref_submit_get

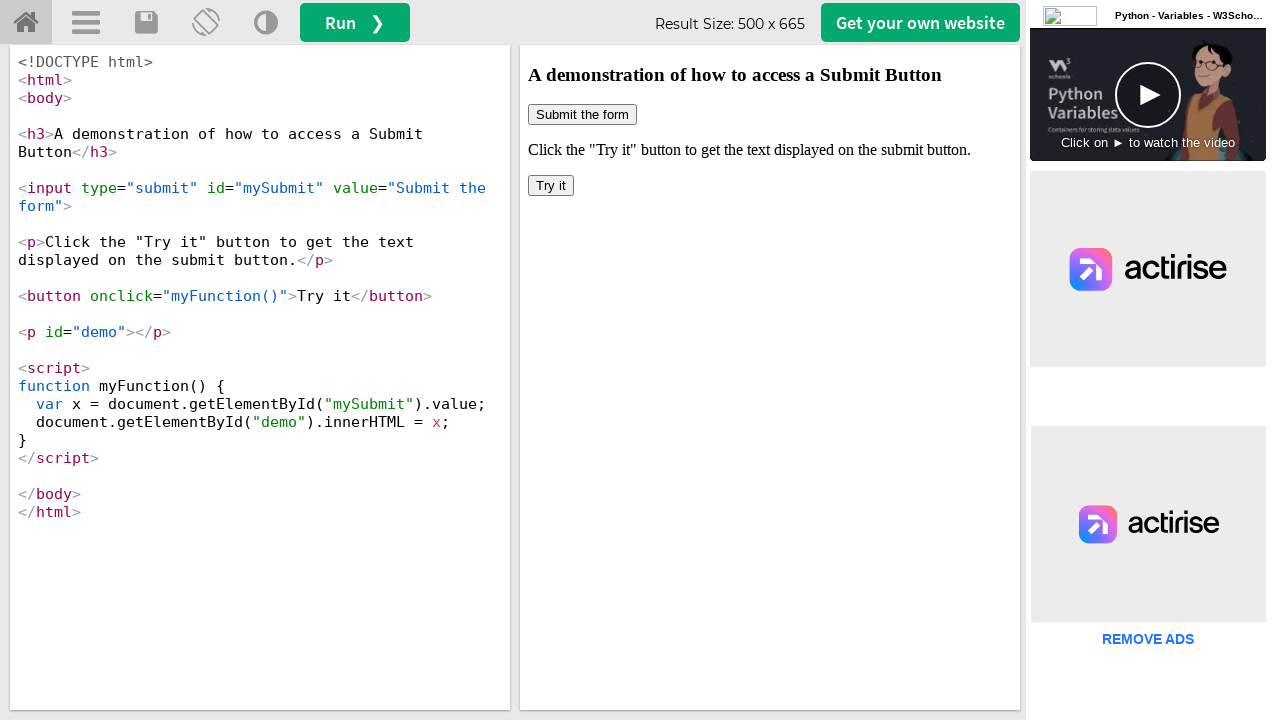

Located iframe with ID 'iframeResult'
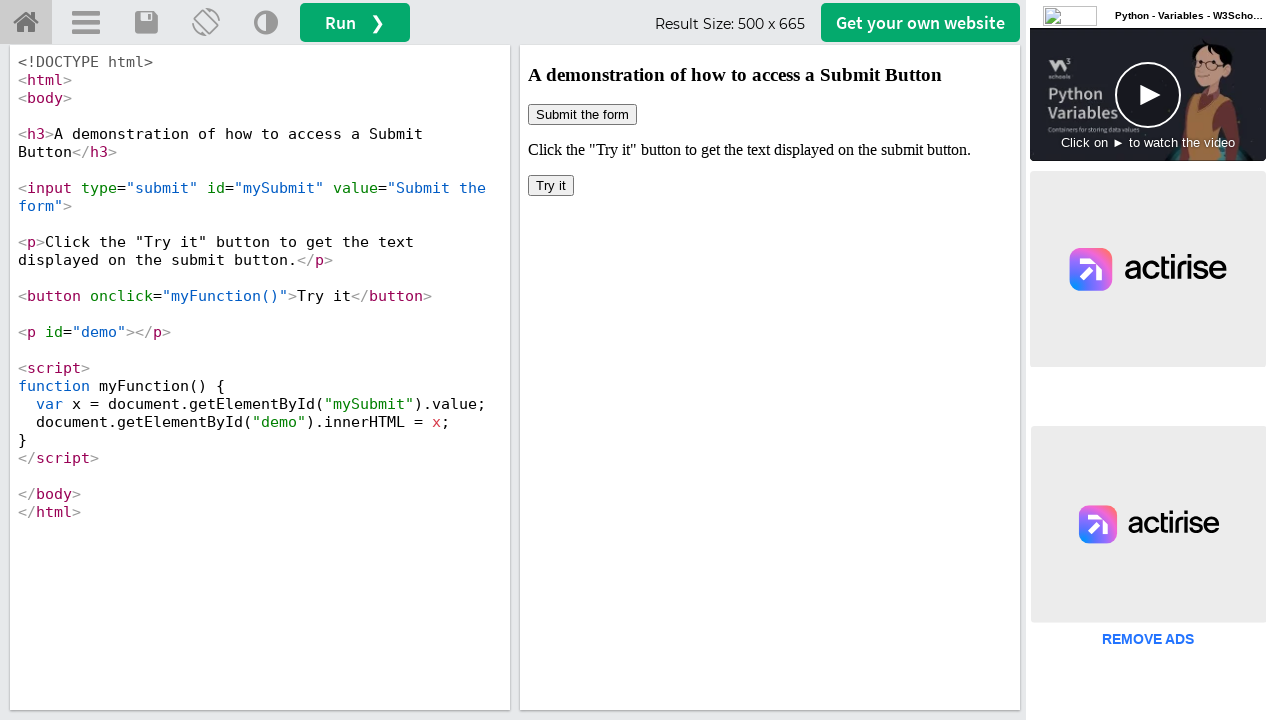

Applied red border styling to submit button via JavaScript
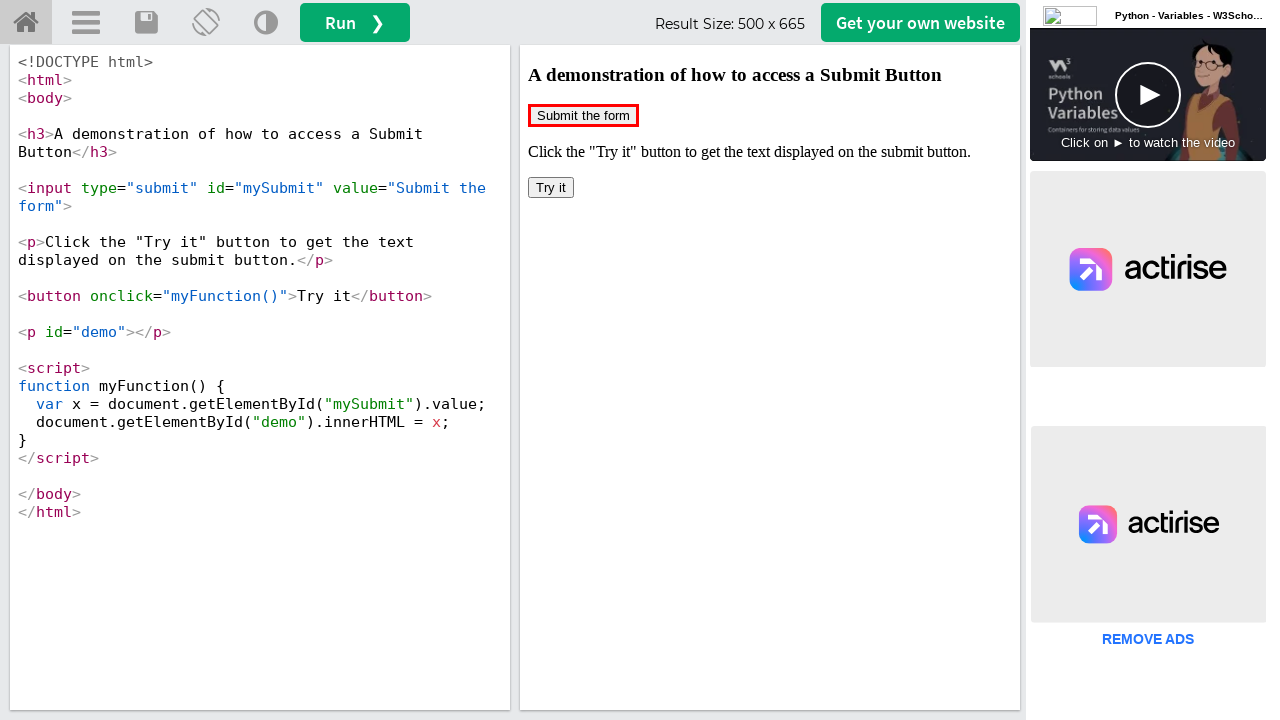

Executed JavaScript function myFunction()
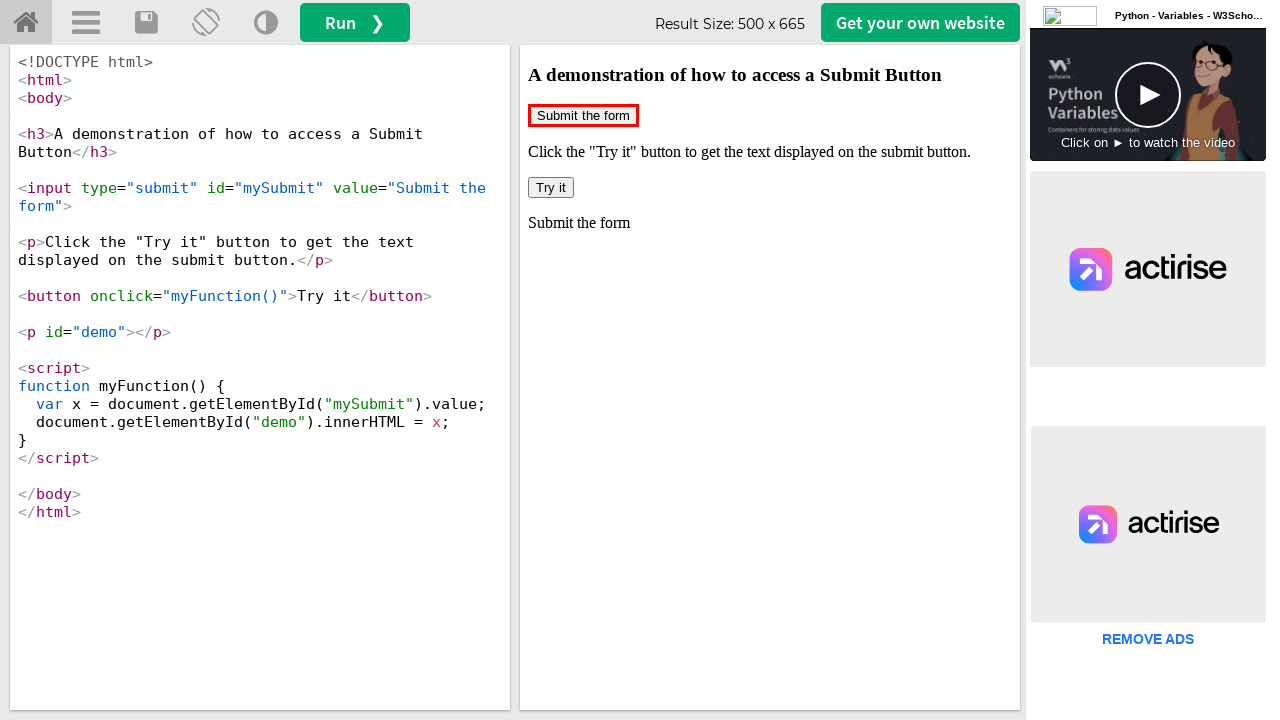

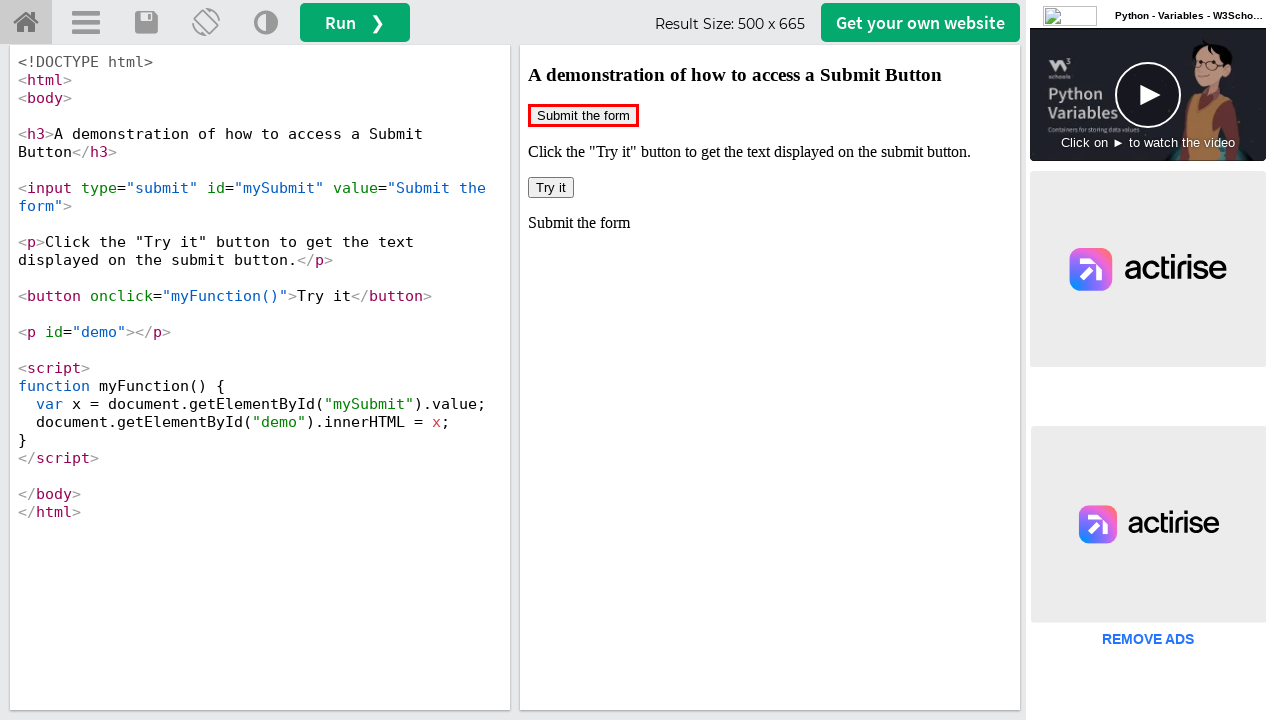